Tests popup window handling by clicking a link that opens a popup window, then switching to and closing the child popup while keeping the parent window open.

Starting URL: http://omayo.blogspot.com

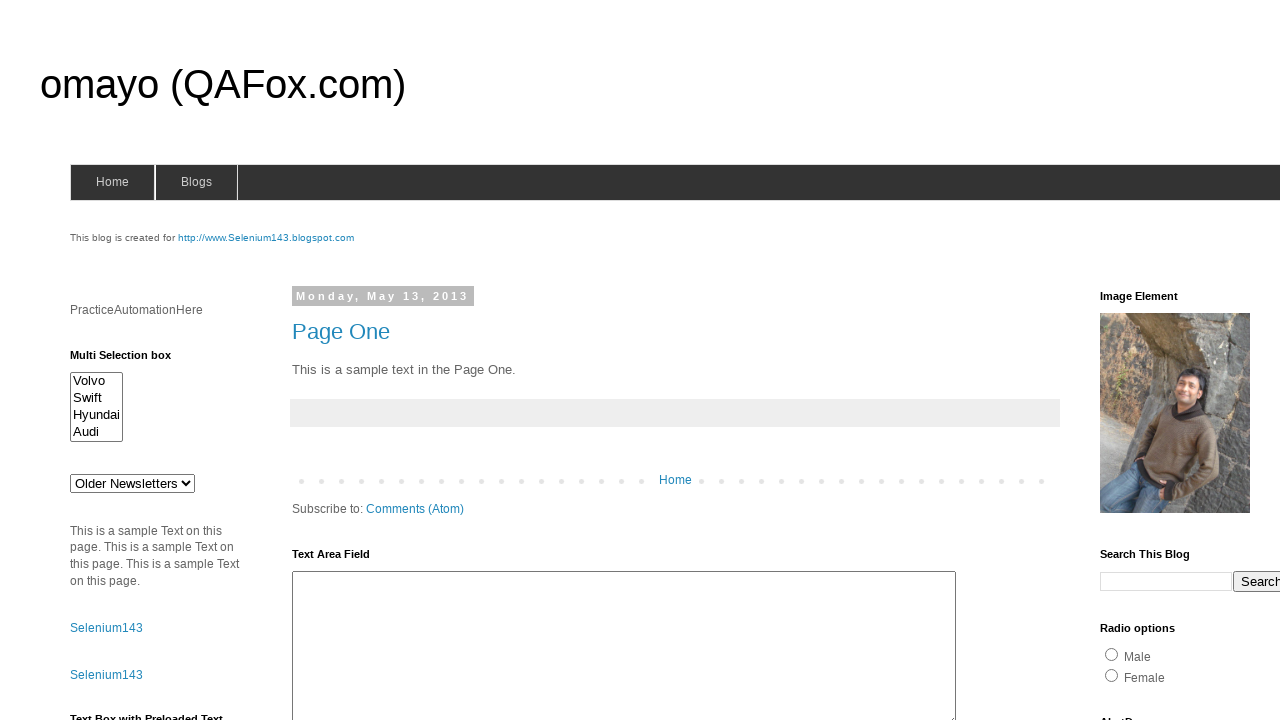

Clicked link to open popup window at (132, 360) on xpath=//a[text()='Open a popup window']
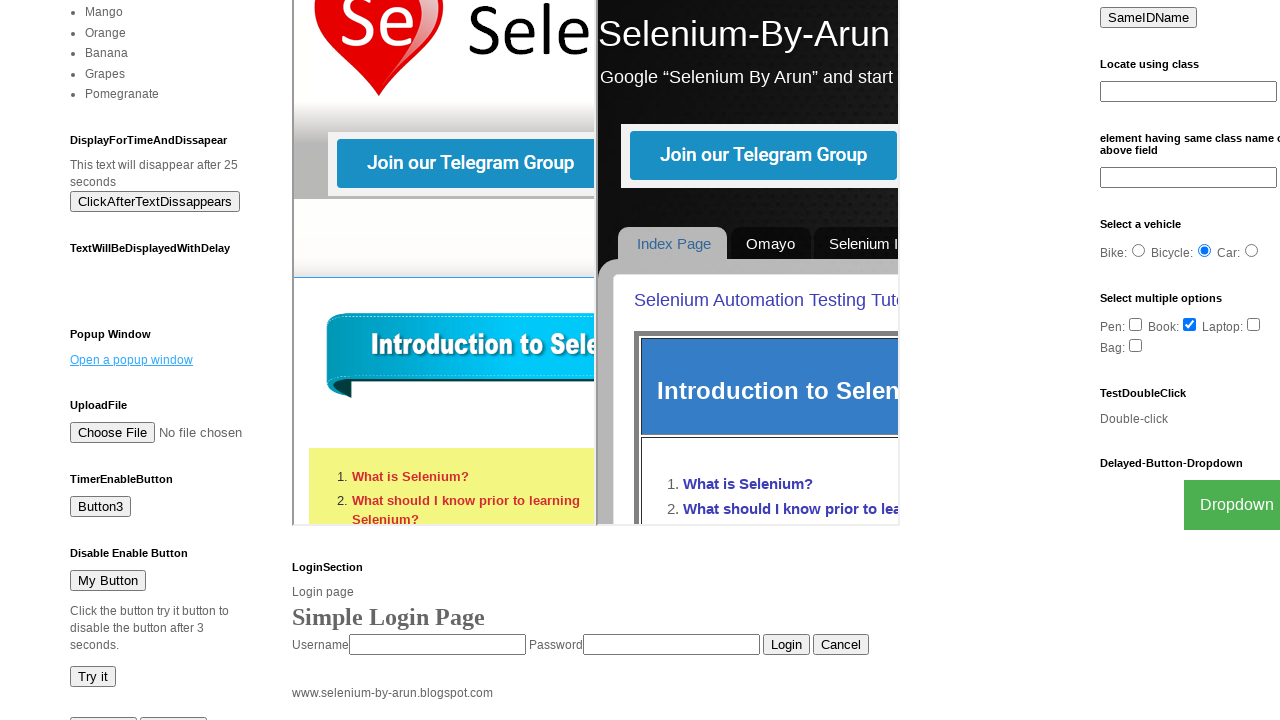

Captured popup window reference
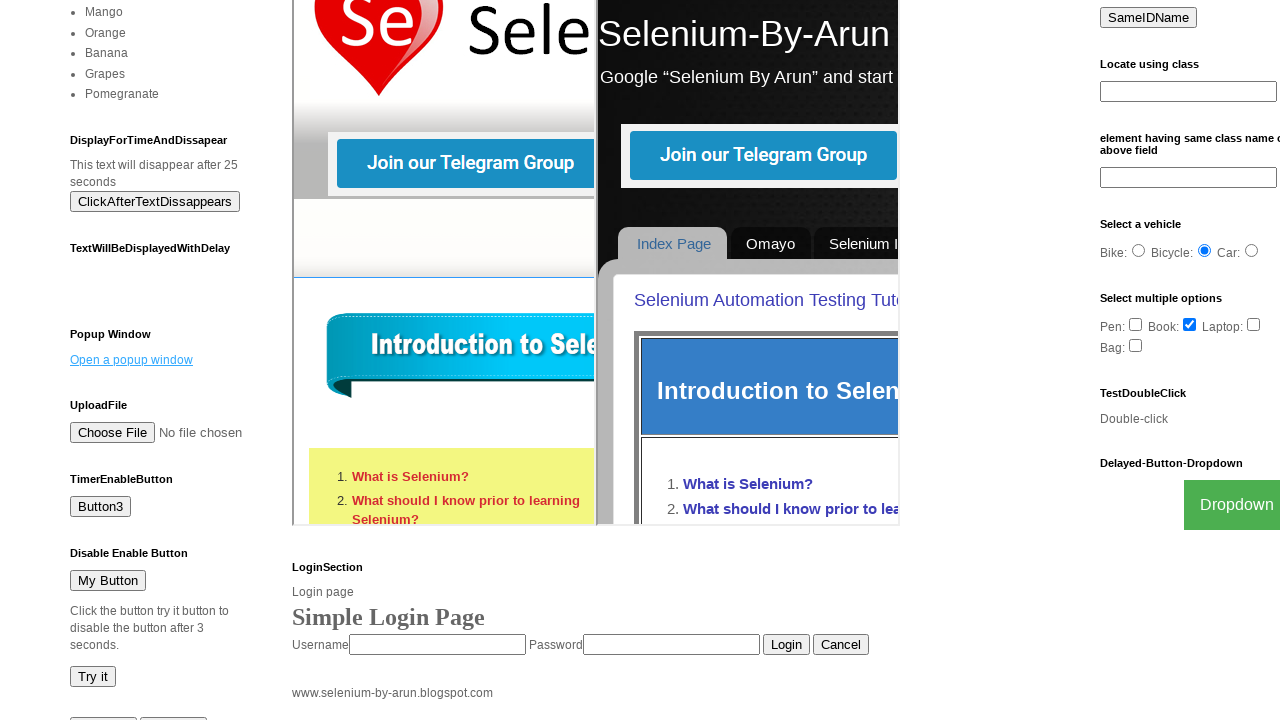

Popup window finished loading
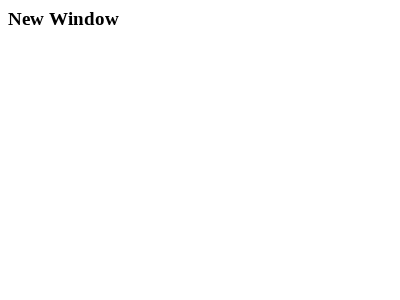

Closed child popup window
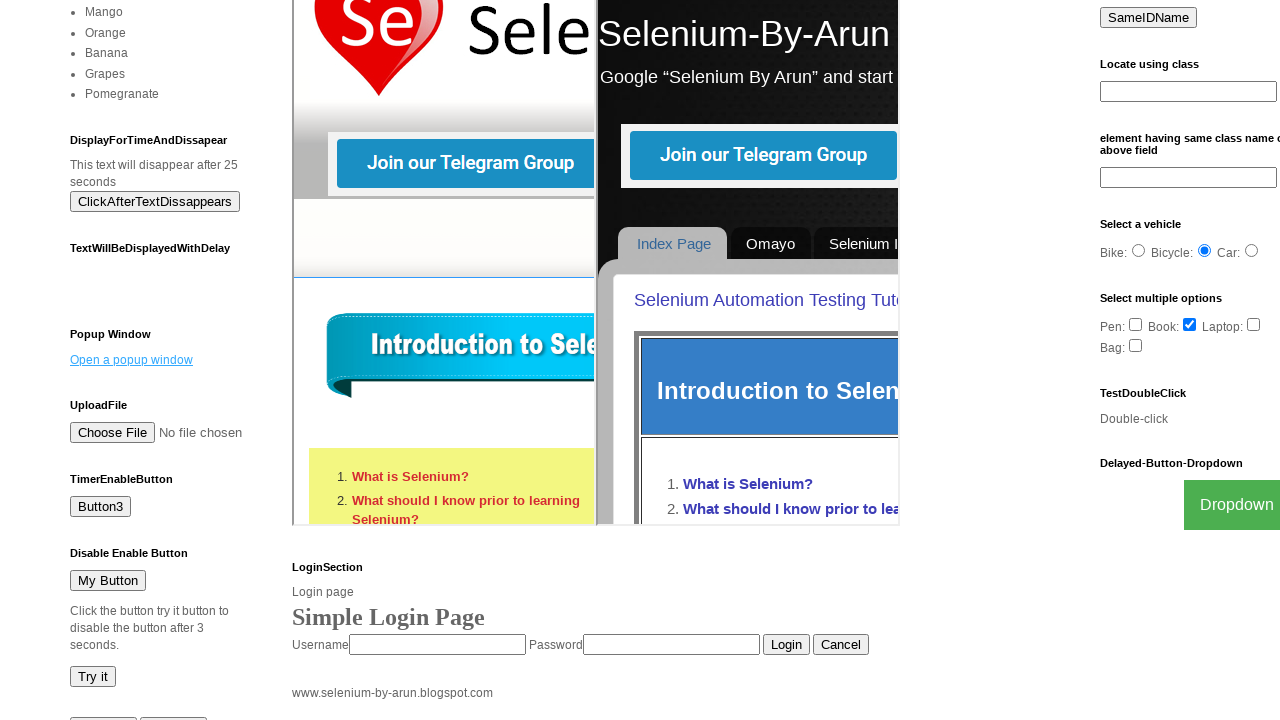

Verified parent window is still open and contains popup link
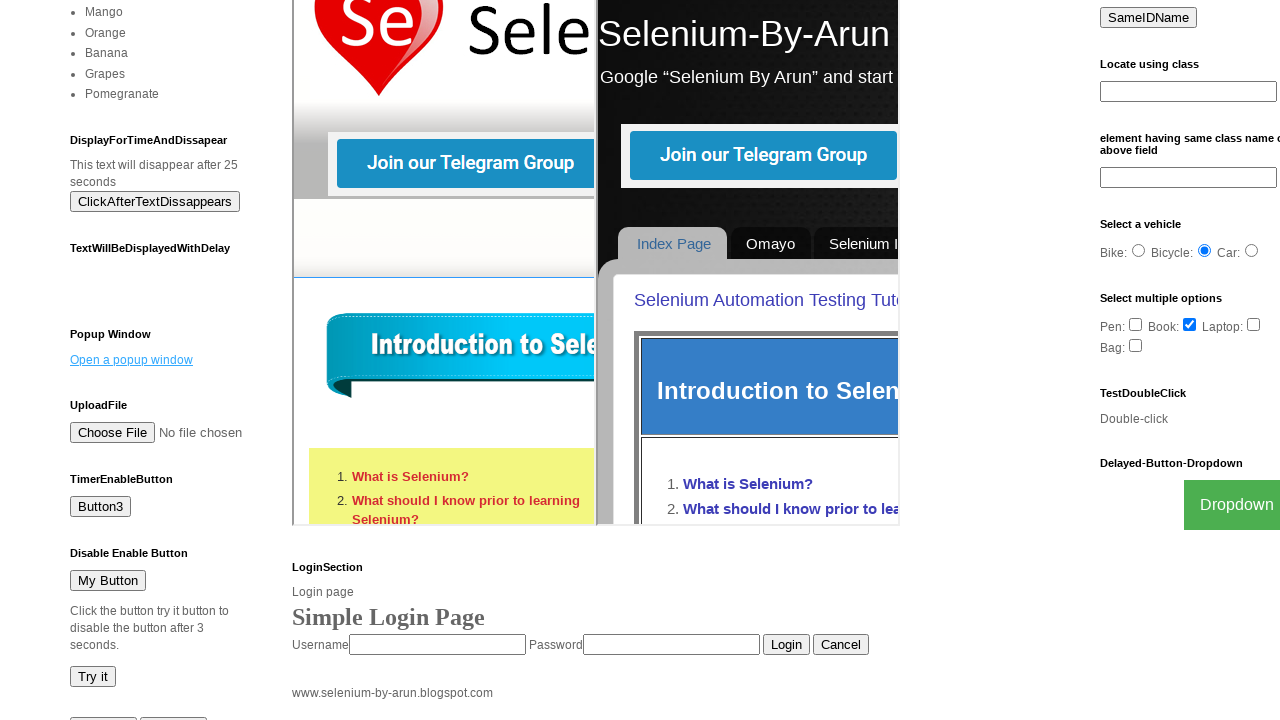

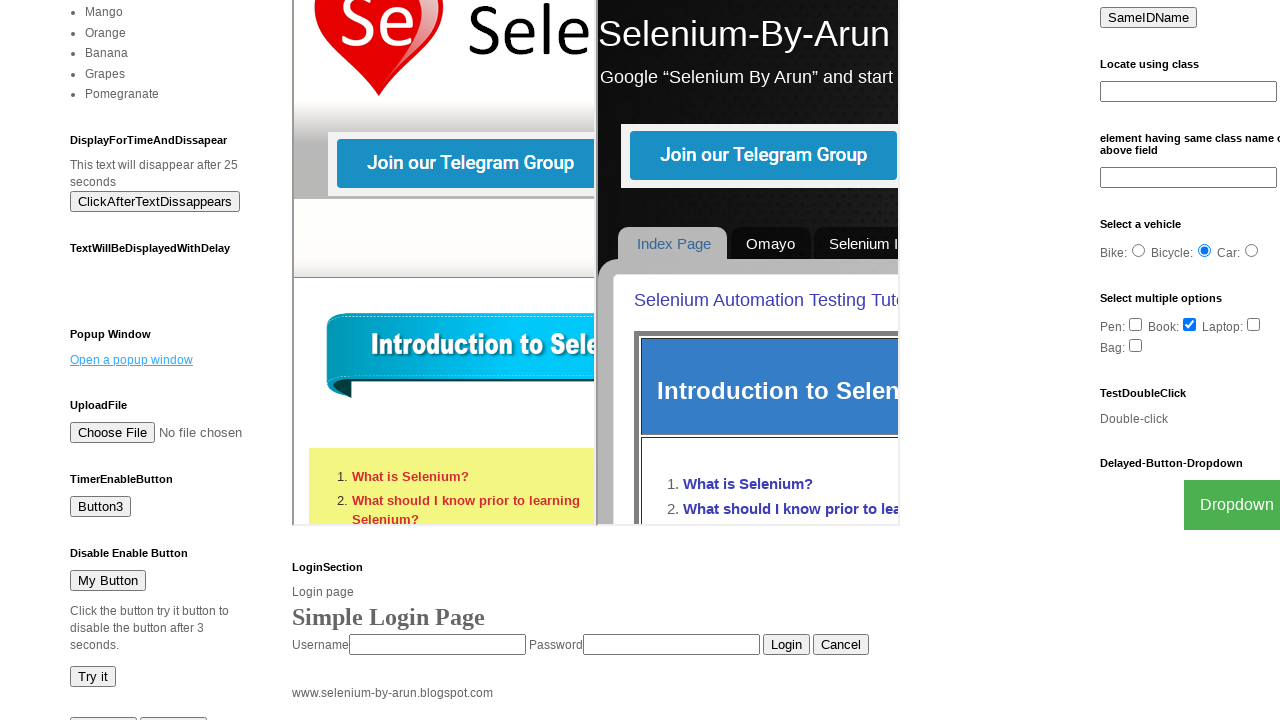